Tests mouse hover functionality by hovering over an element and clicking the "Reload" option from the dropdown menu

Starting URL: https://rahulshettyacademy.com/AutomationPractice/

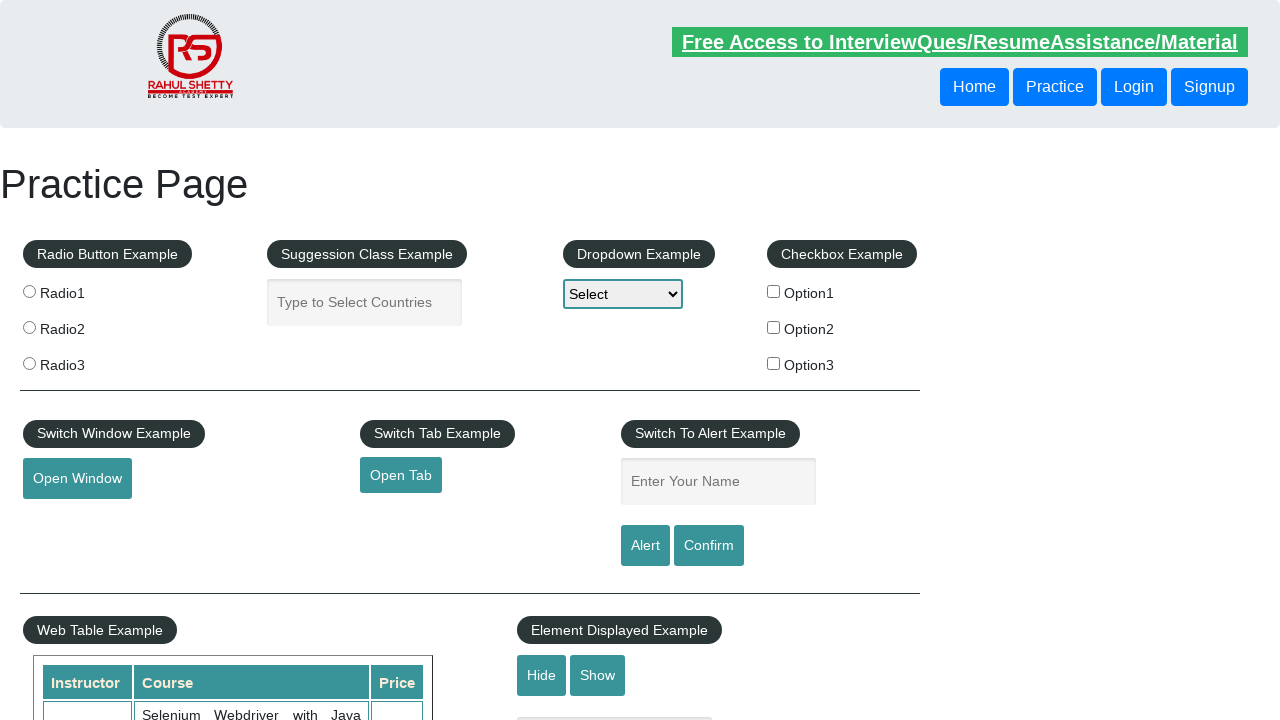

Hovered over the mouse hover element at (83, 361) on #mousehover
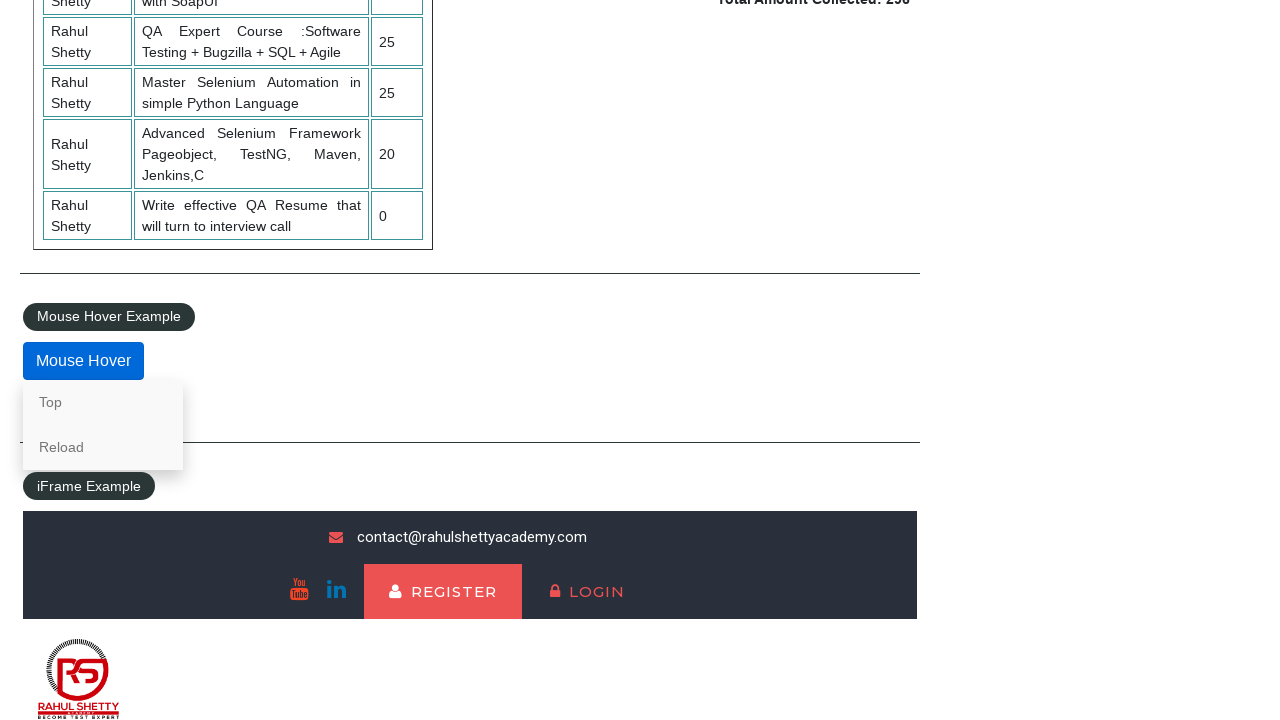

Clicked the 'Reload' option from the dropdown menu at (103, 447) on a:text('Reload')
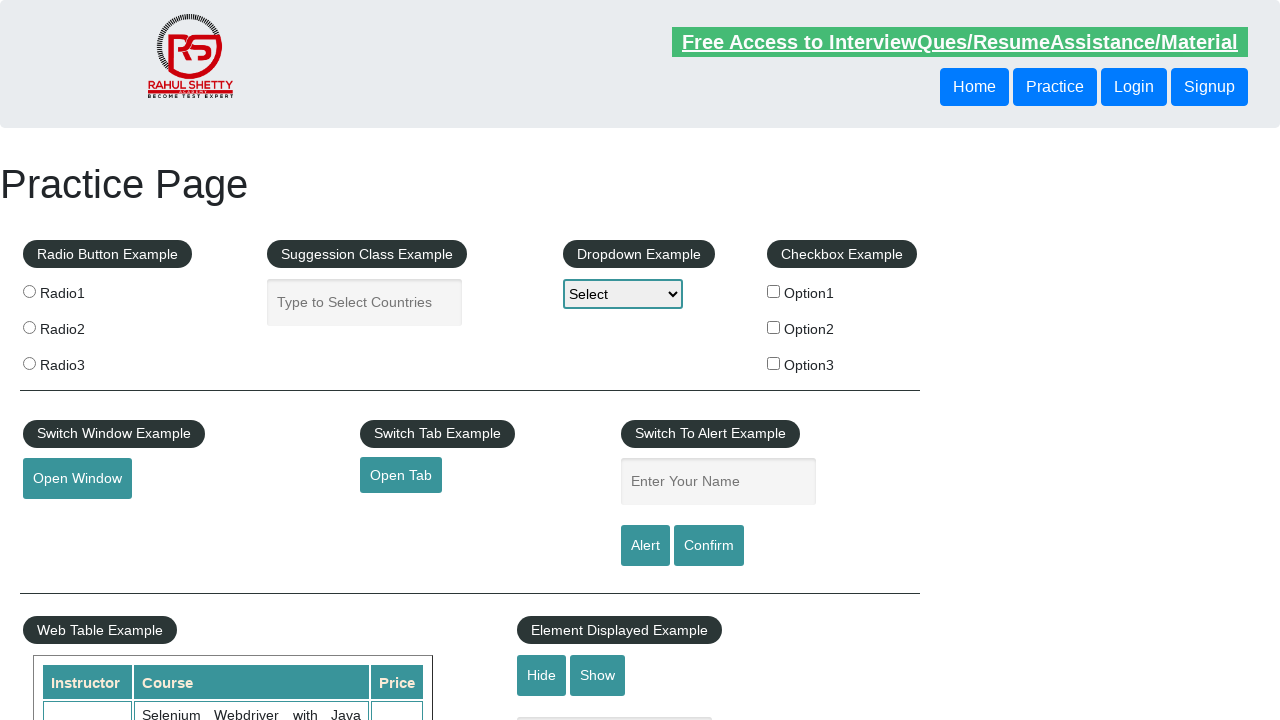

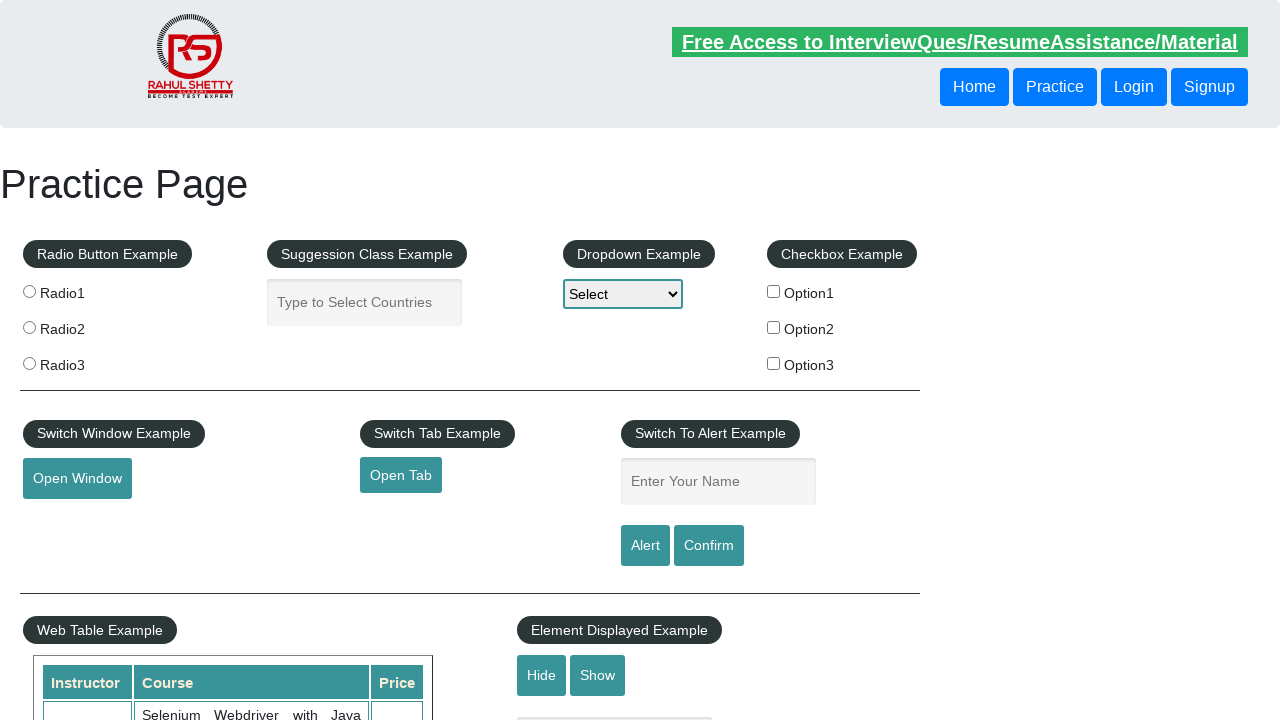